Tests JavaScript alert handling by clicking a button that triggers an alert, verifying the alert message contains expected text, and accepting the alert.

Starting URL: http://www.tizag.com/javascriptT/javascriptalert.php

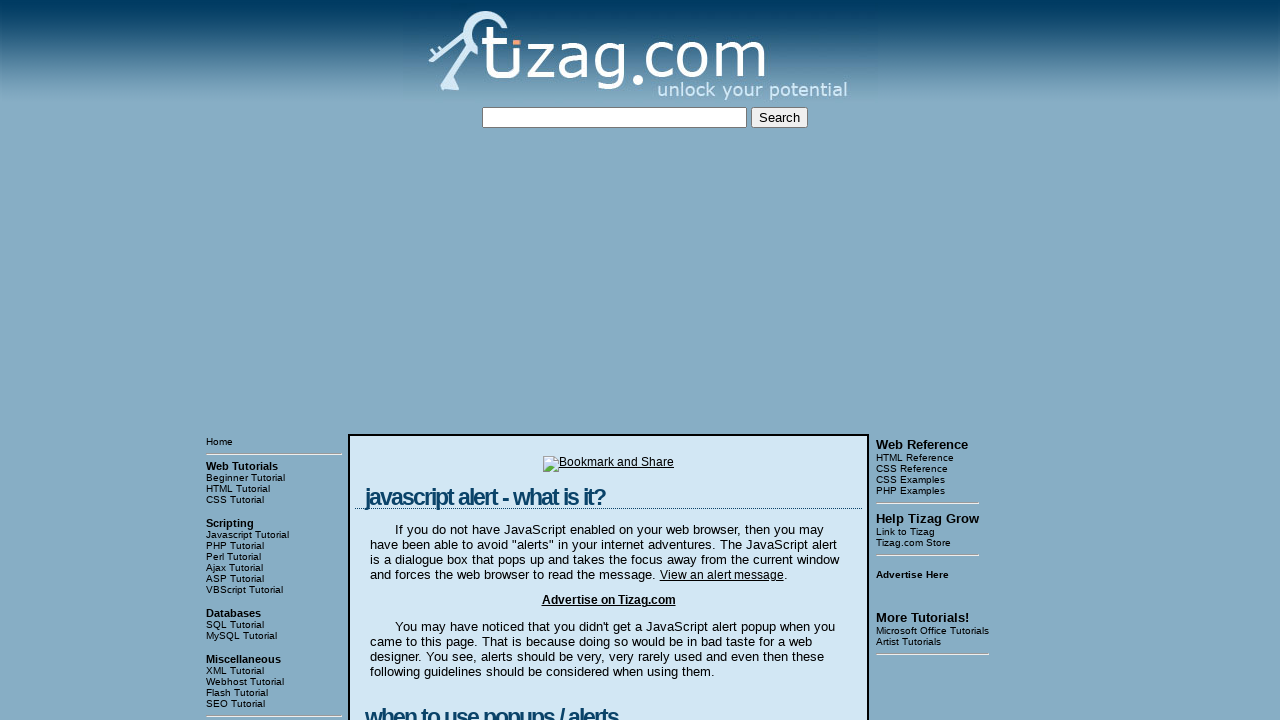

Set up dialog handler for JavaScript alerts
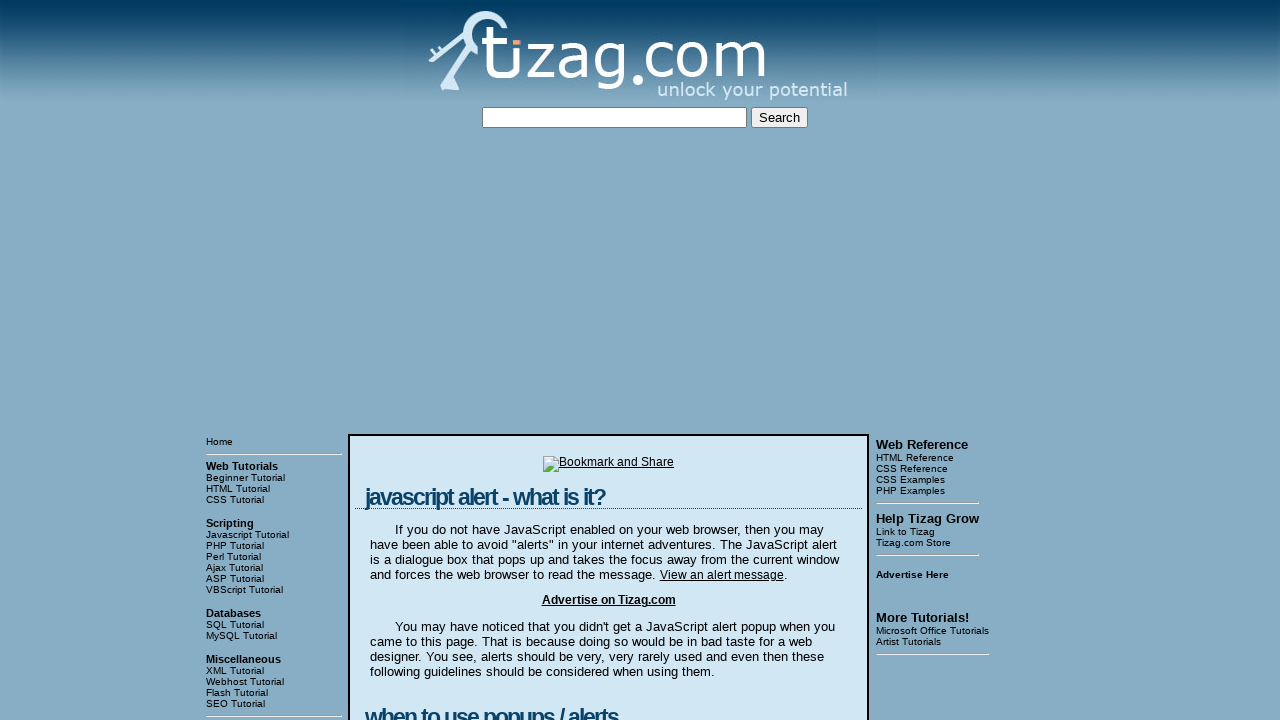

Clicked button to trigger JavaScript alert at (428, 361) on input[type='button']
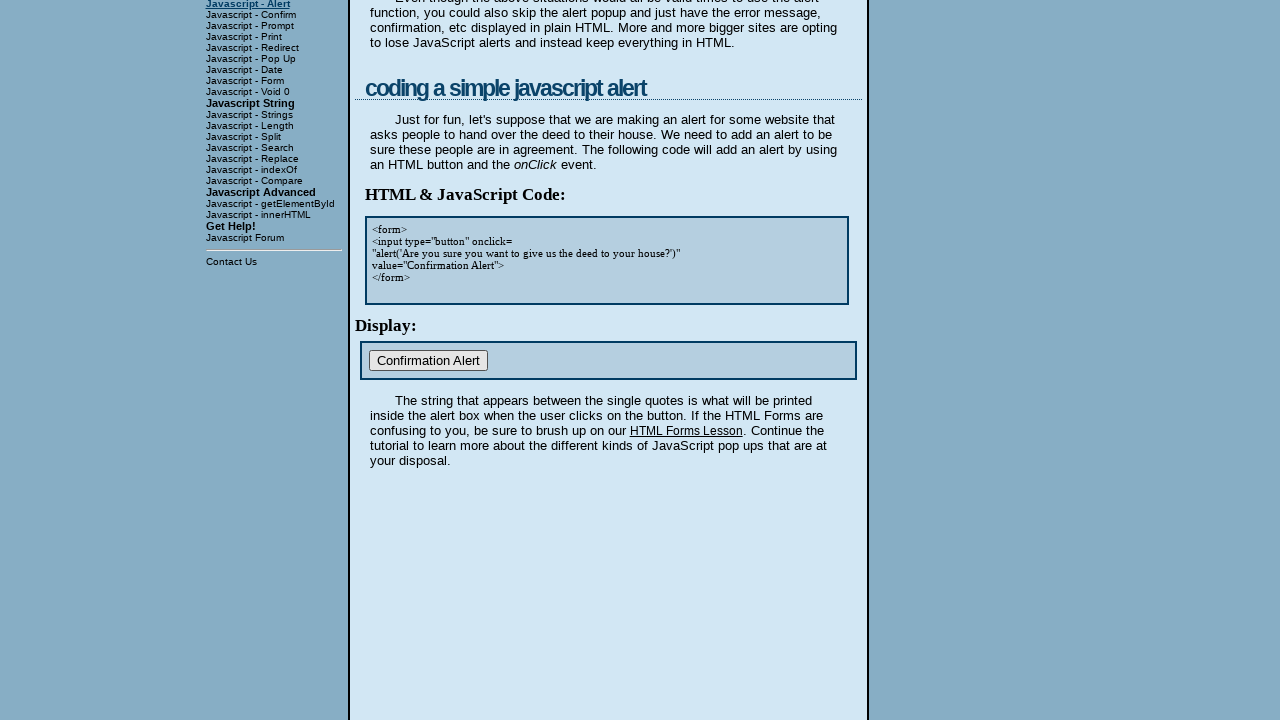

Waited for alert dialog to be handled and accepted
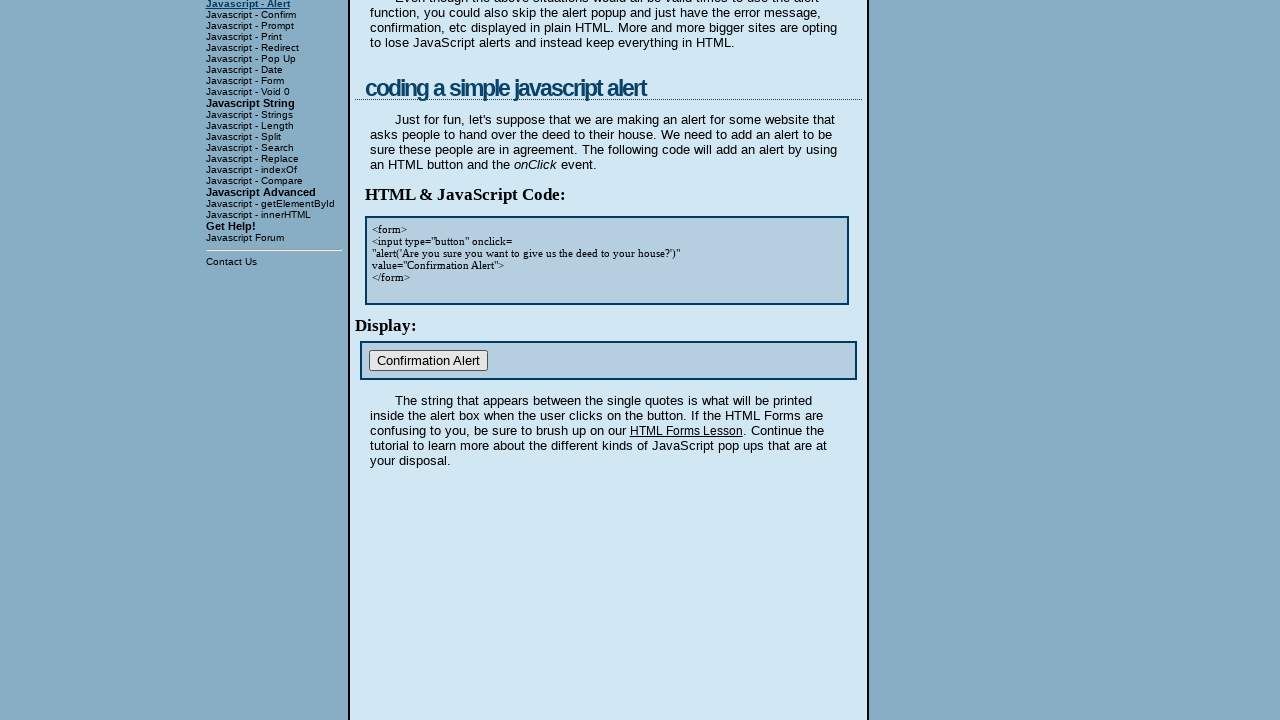

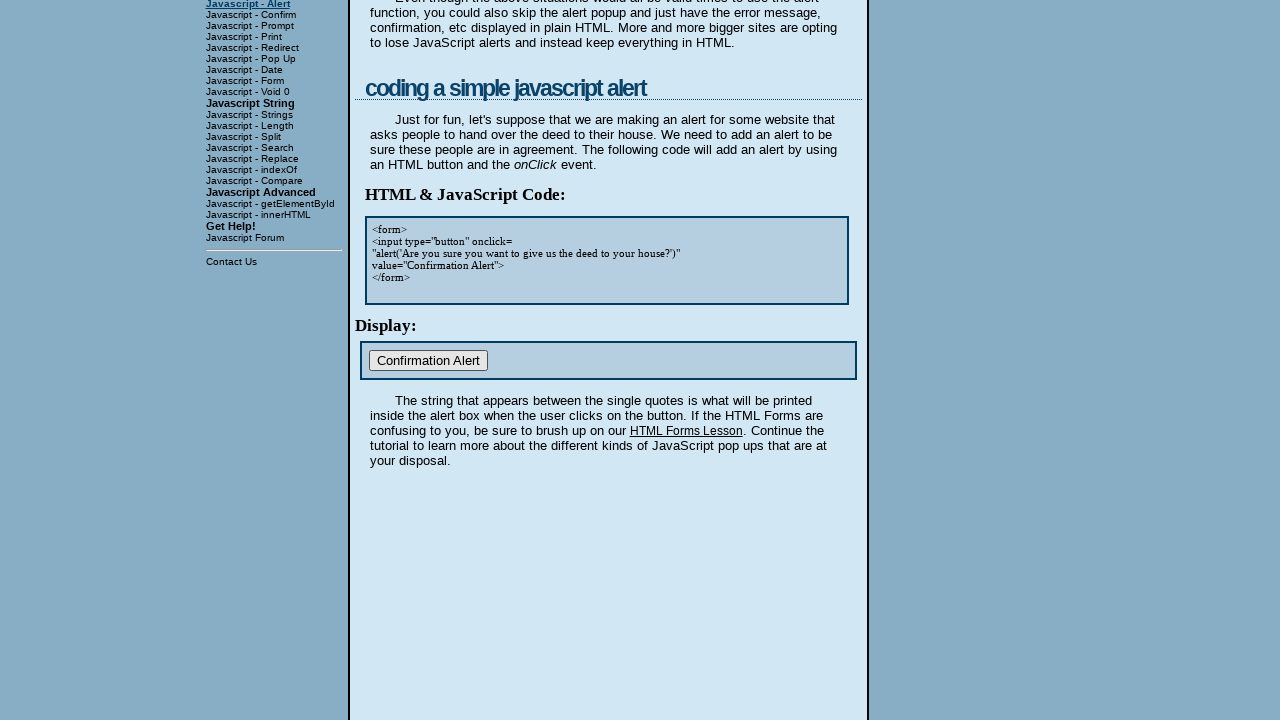